Verifies that the BrowserStack homepage has the correct title by checking the page title against an expected value.

Starting URL: https://www.browserstack.com/

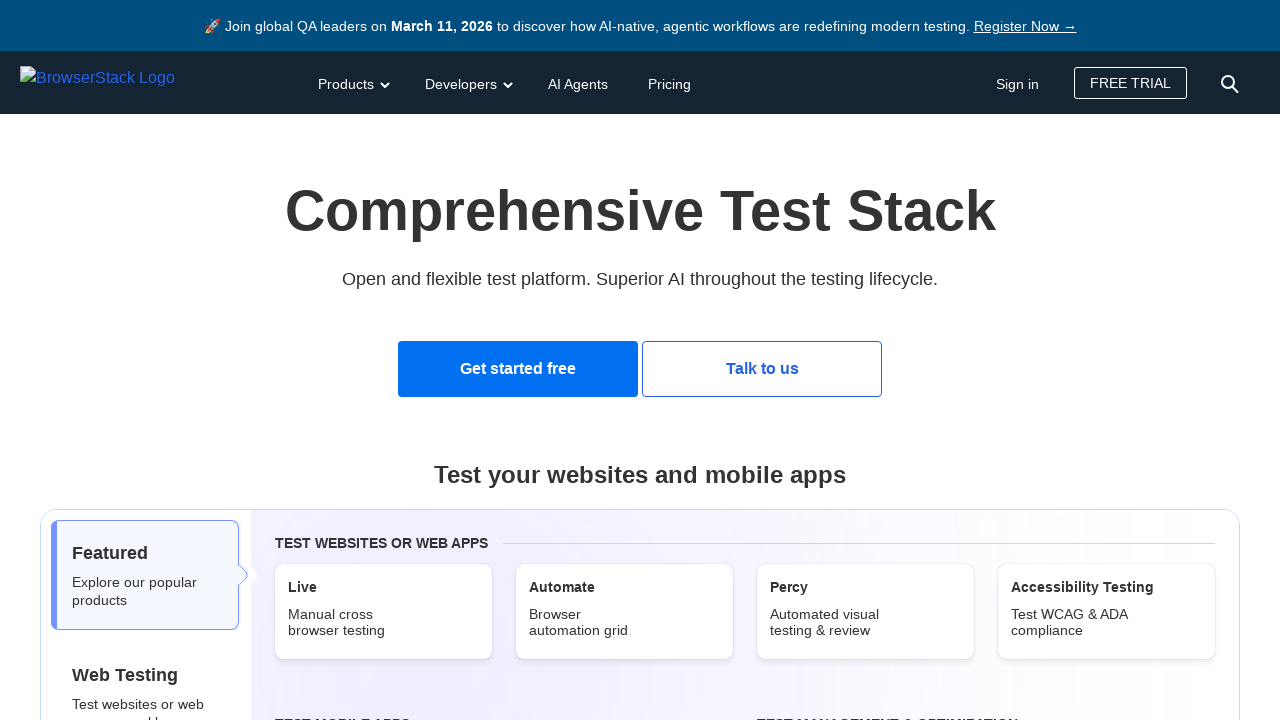

Navigated to BrowserStack homepage
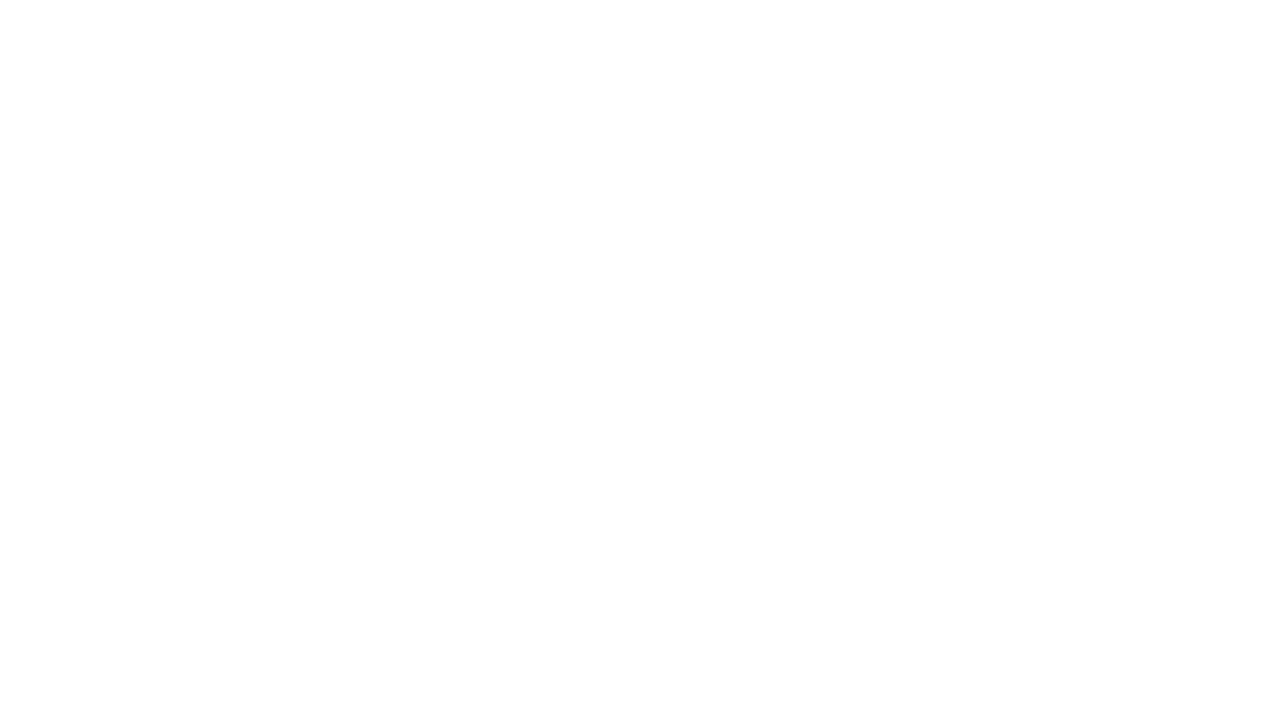

Retrieved page title
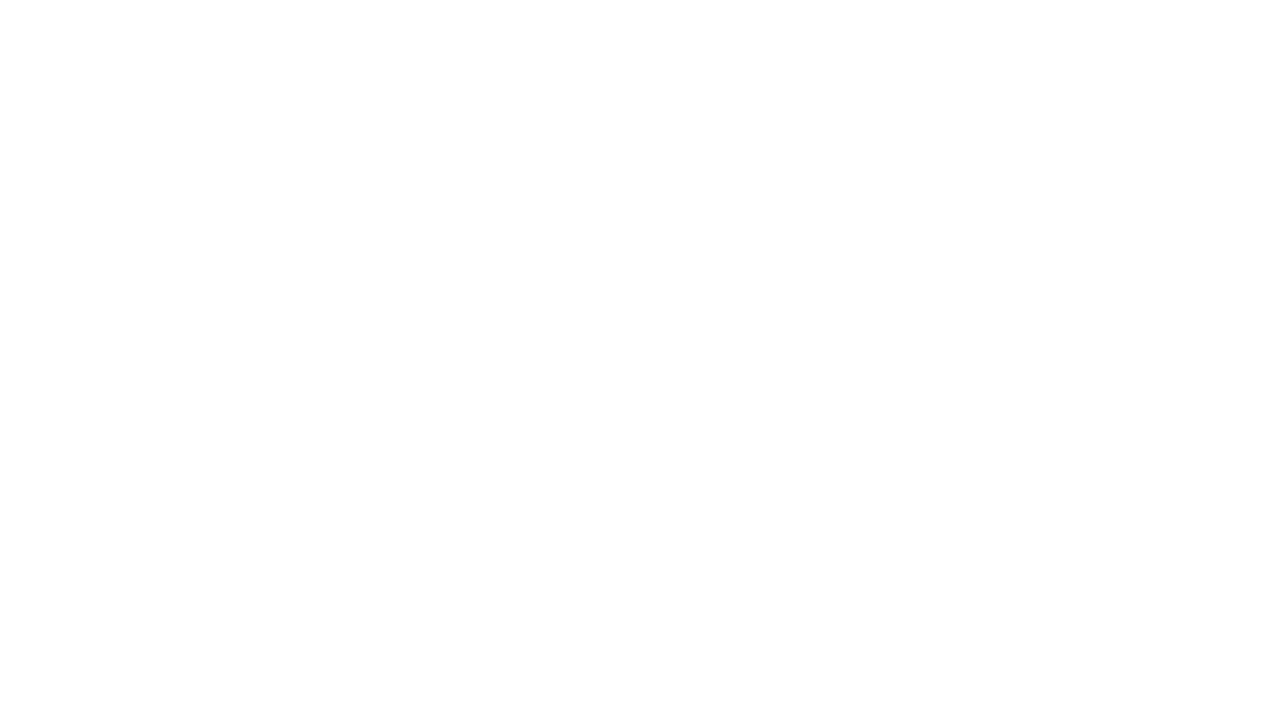

Verified page title matches expected value: 'Most Reliable App & Cross Browser Testing Platform | BrowserStack'
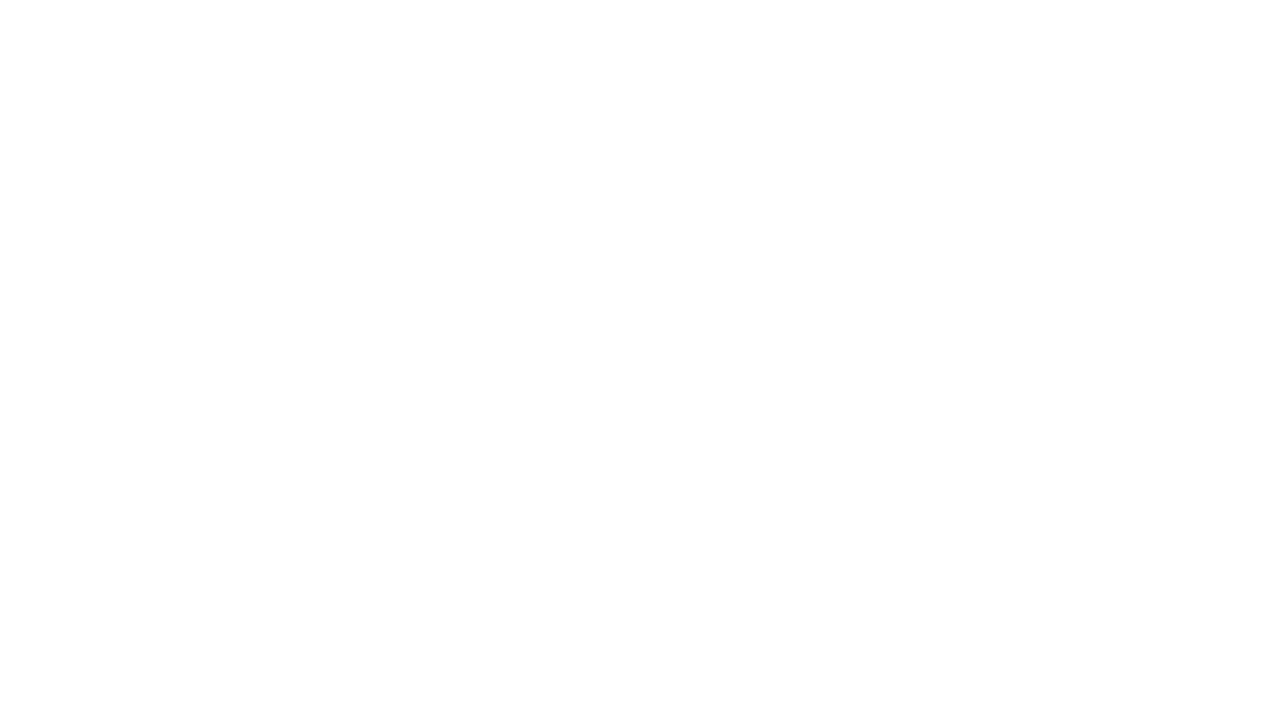

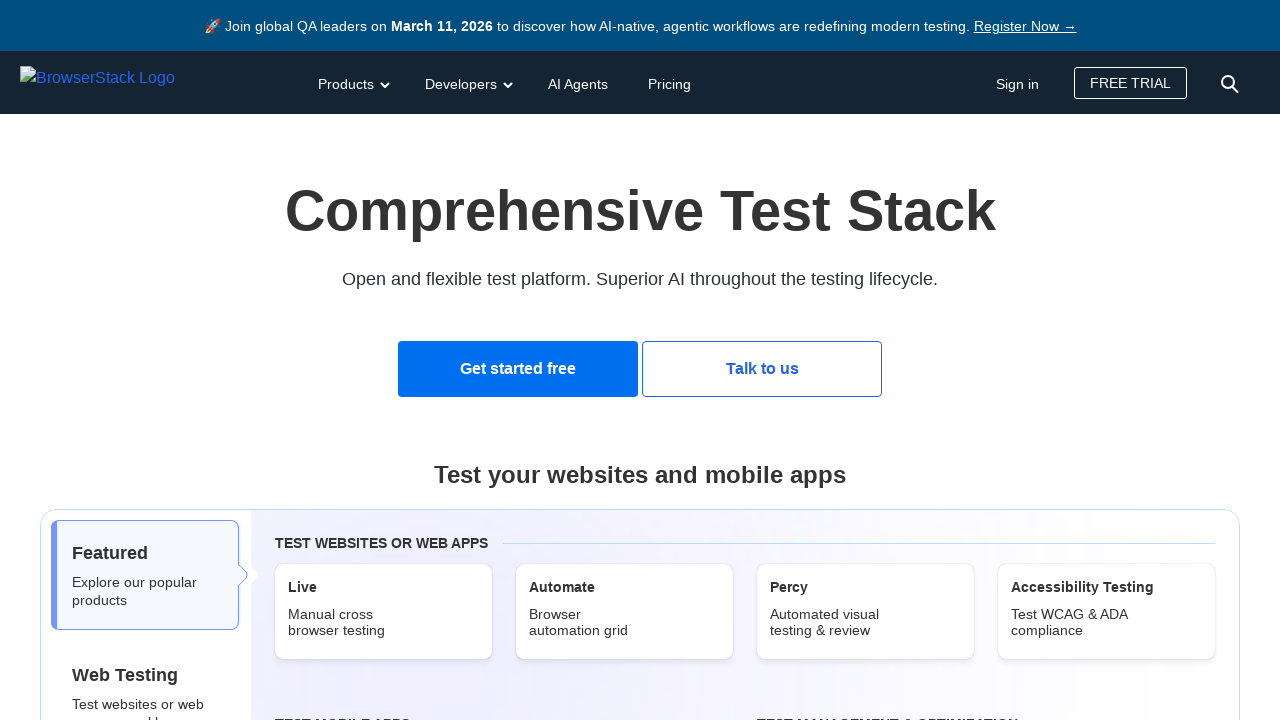